Tests selecting multiple options from a multi-select dropdown by choosing Blue, Red, and Yellow colors

Starting URL: https://testautomationpractice.blogspot.com/

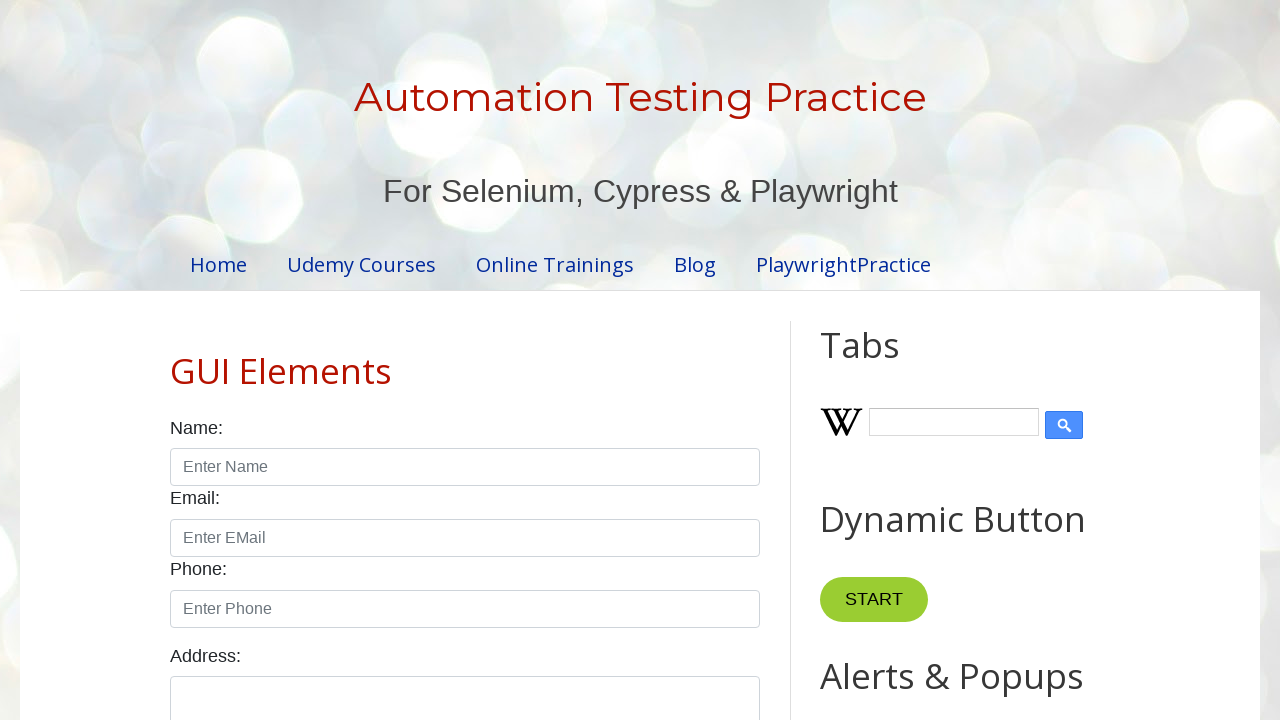

Navigated to test automation practice website
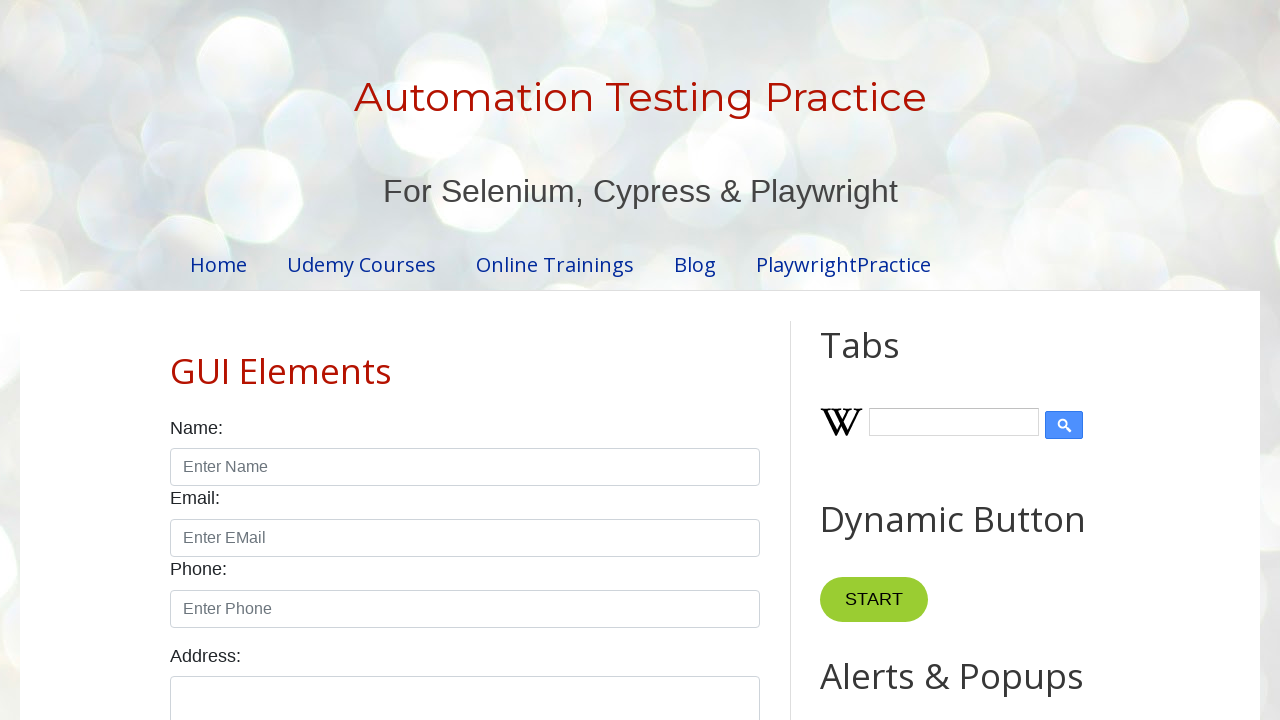

Selected multiple colors (Blue, Red, Yellow) from the colors dropdown on #colors
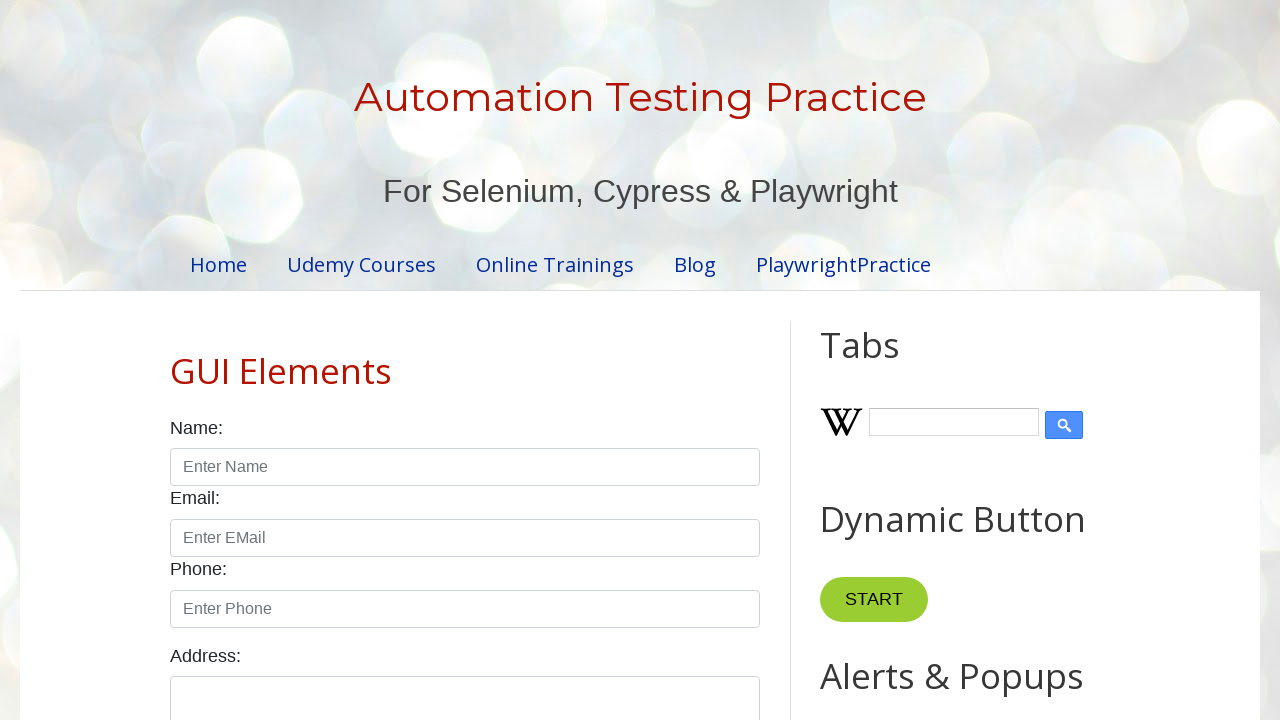

Waited 2 seconds for selection to be visible
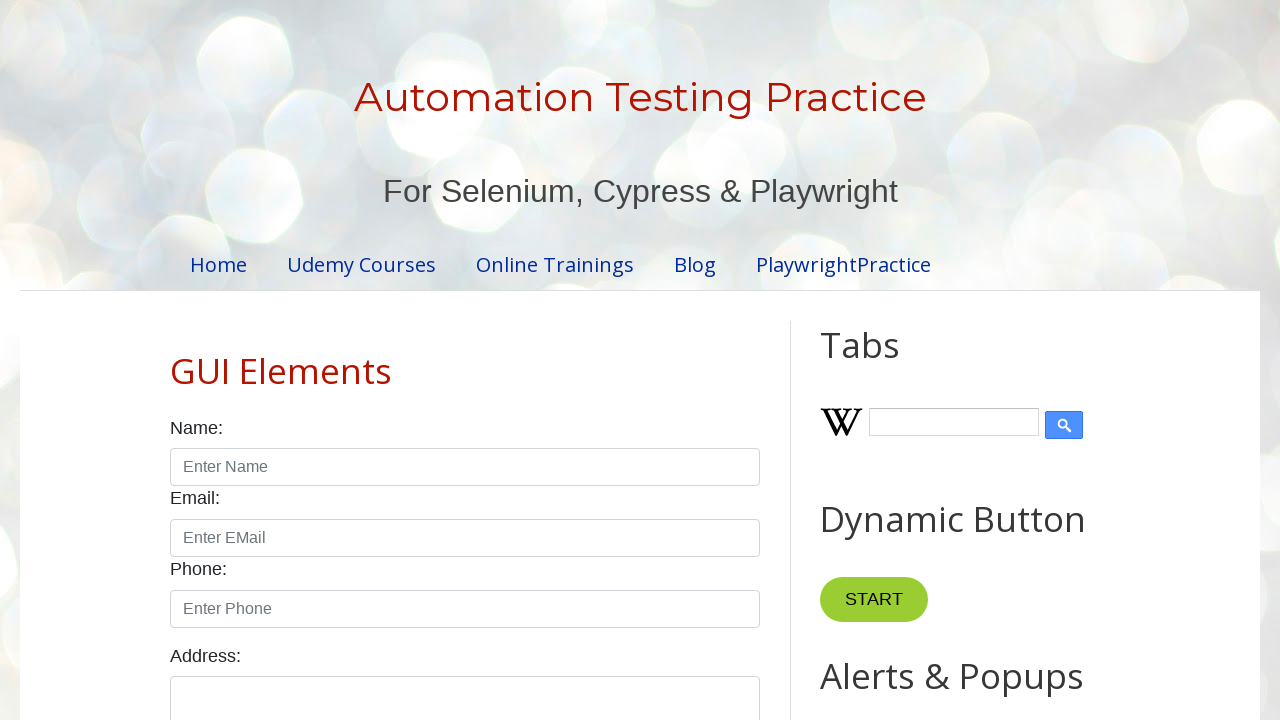

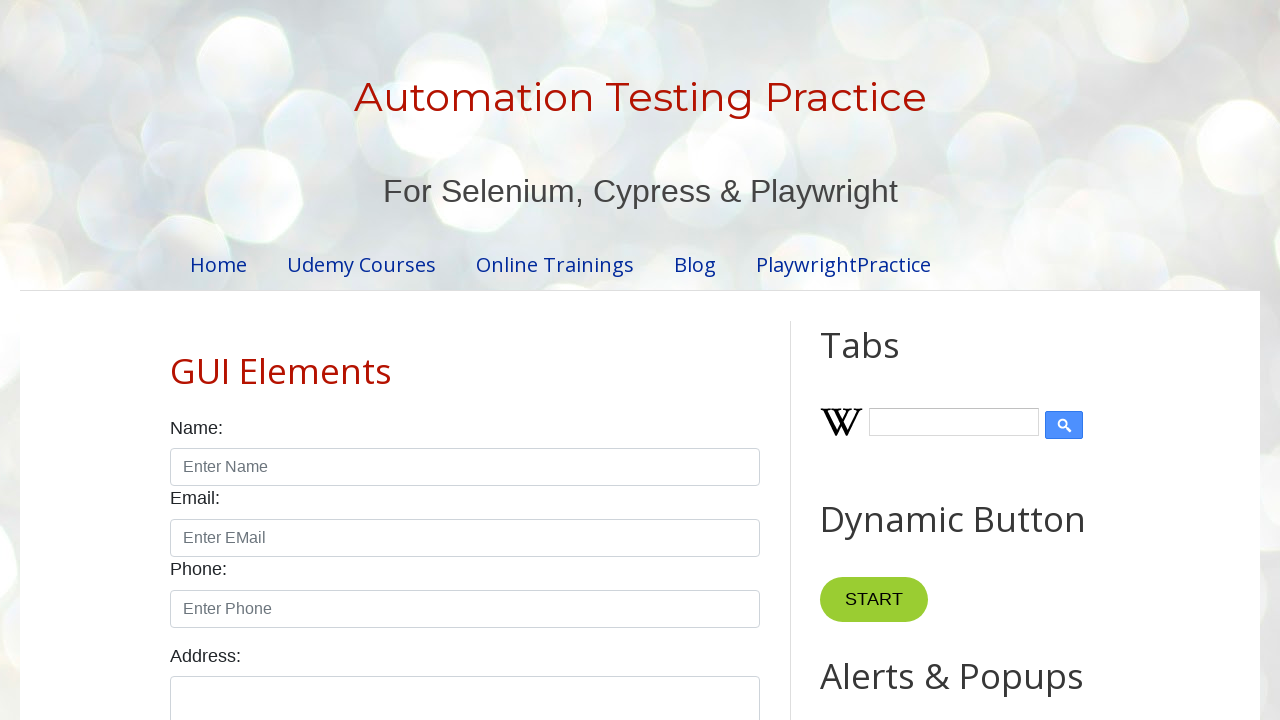